Tests the Varley home page by dismissing the location modal, then verifying the third and fourth content blocks have correct titles, links, and images.

Starting URL: https://www.varley.com/

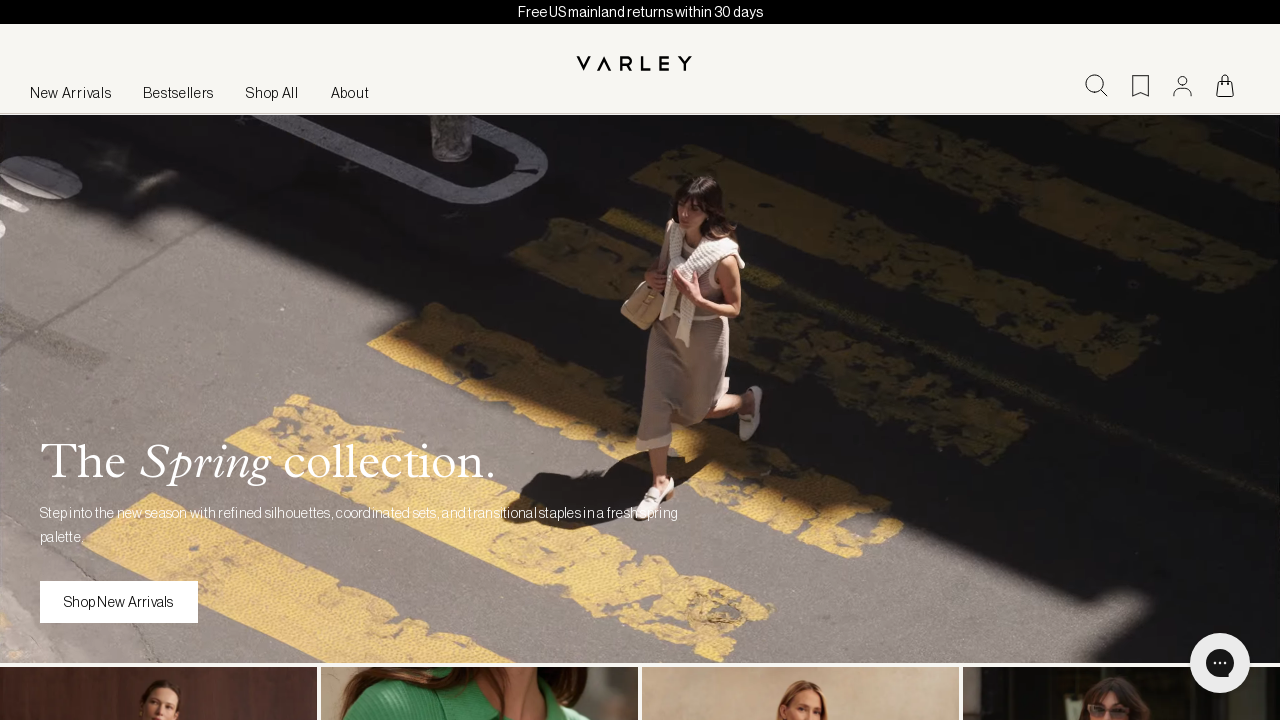

Waited 2 seconds for page to load
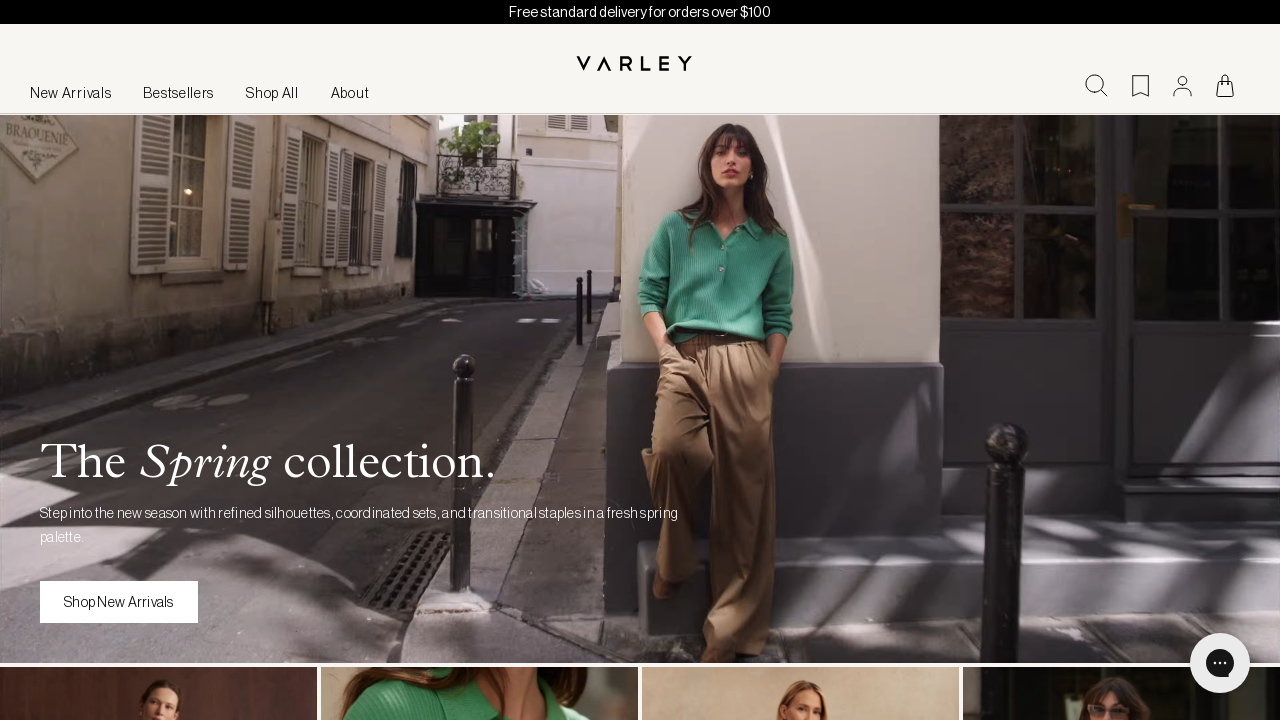

Scrolled third content block into view
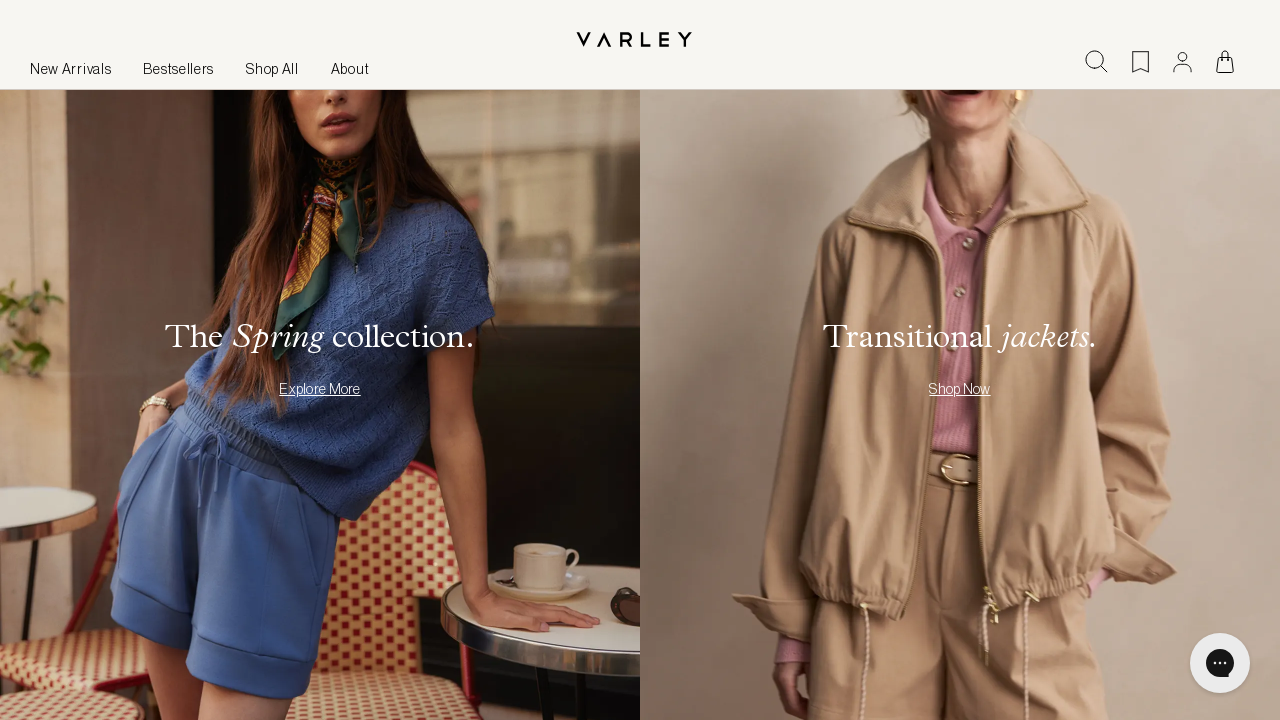

Waited 3 seconds for third block to settle
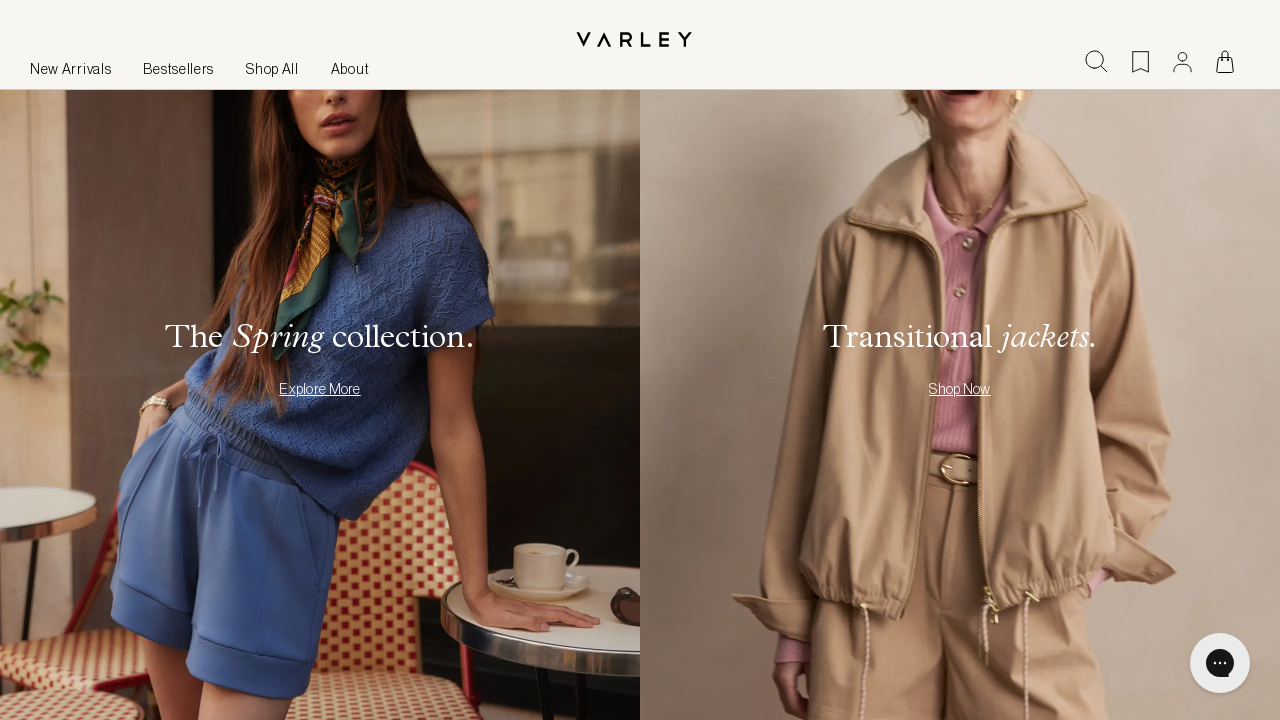

Third block title element became visible
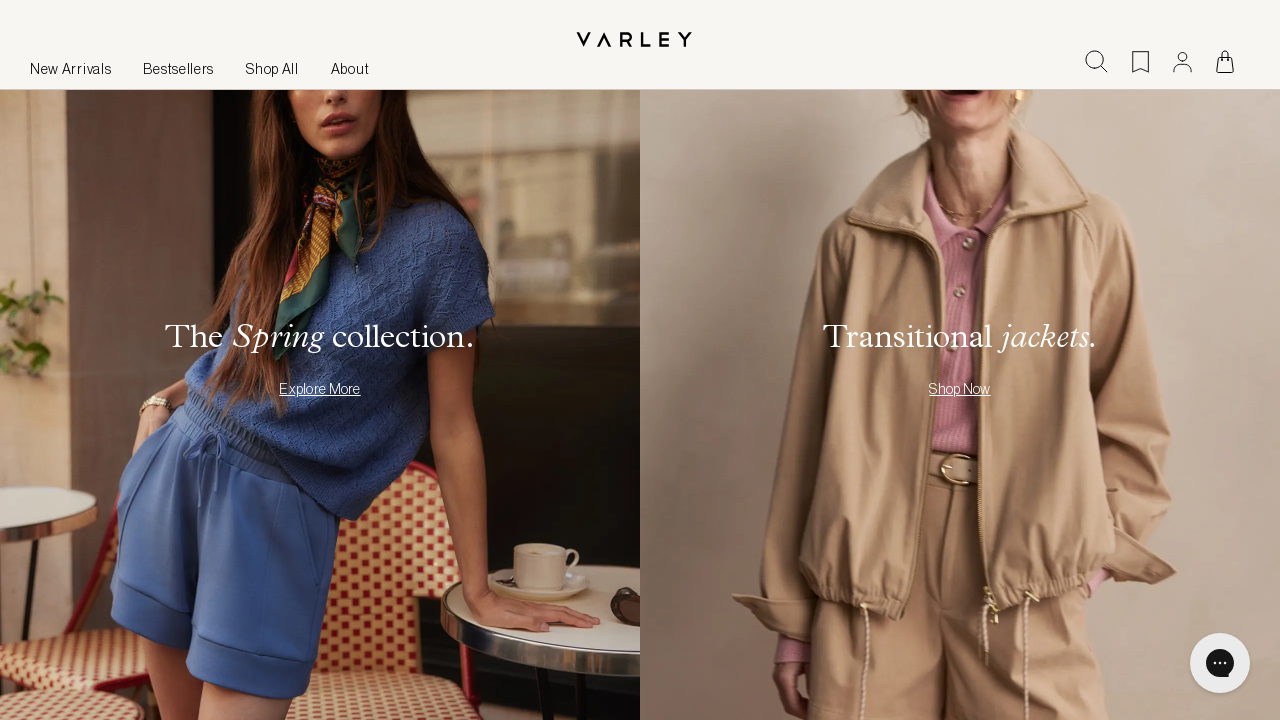

Clicked first link in third content block at (320, 389) on [data-insider-id="blocks.split-3"] .mt-4 a >> nth=0
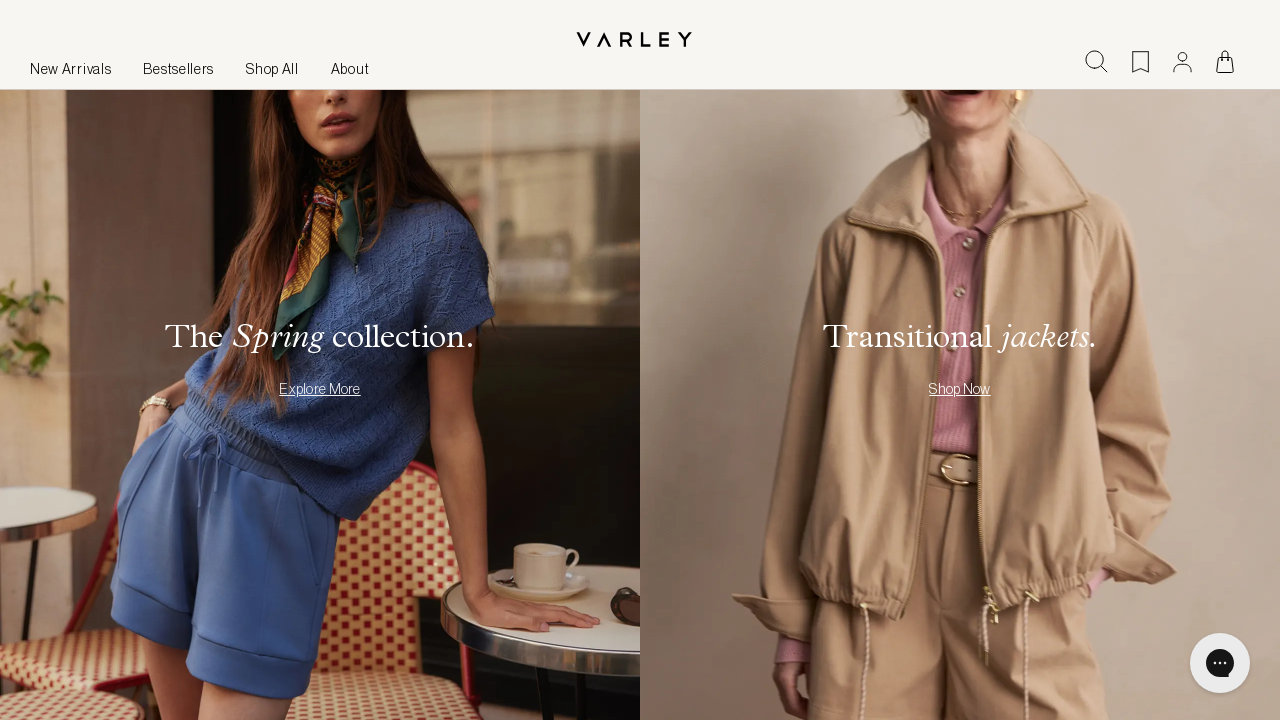

Page fully loaded after clicking third block link
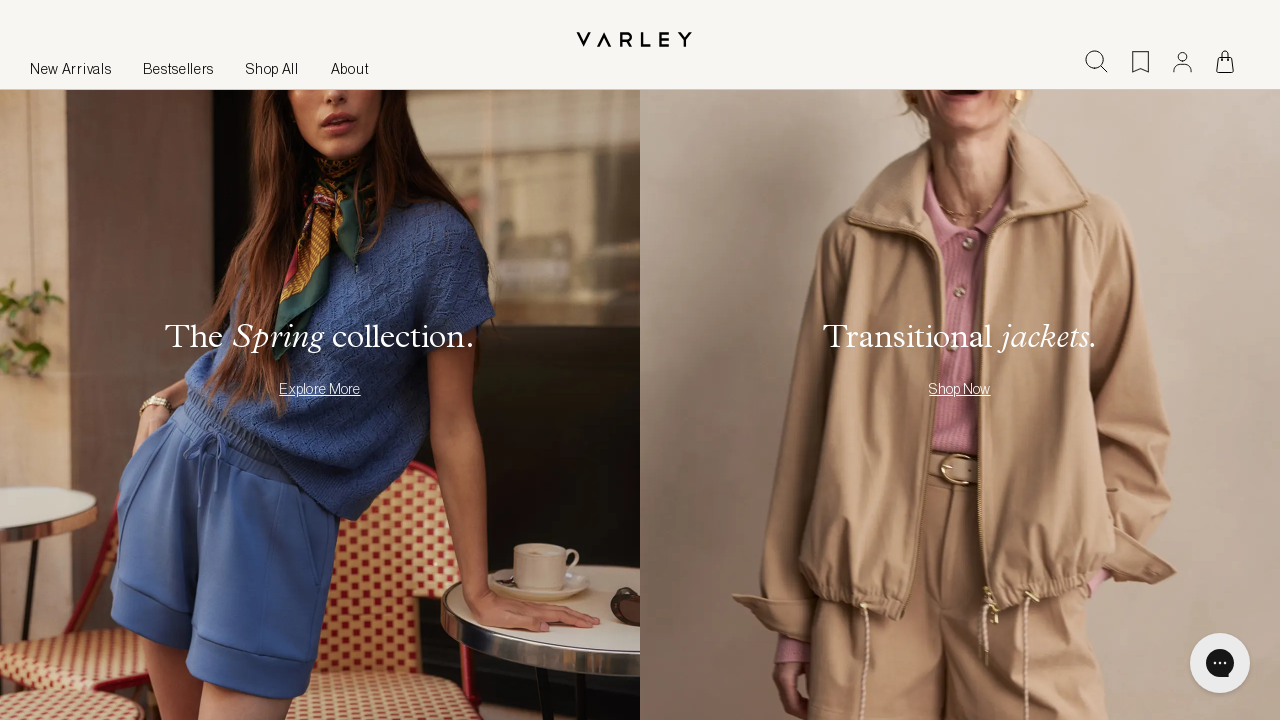

Navigated back to Varley home page
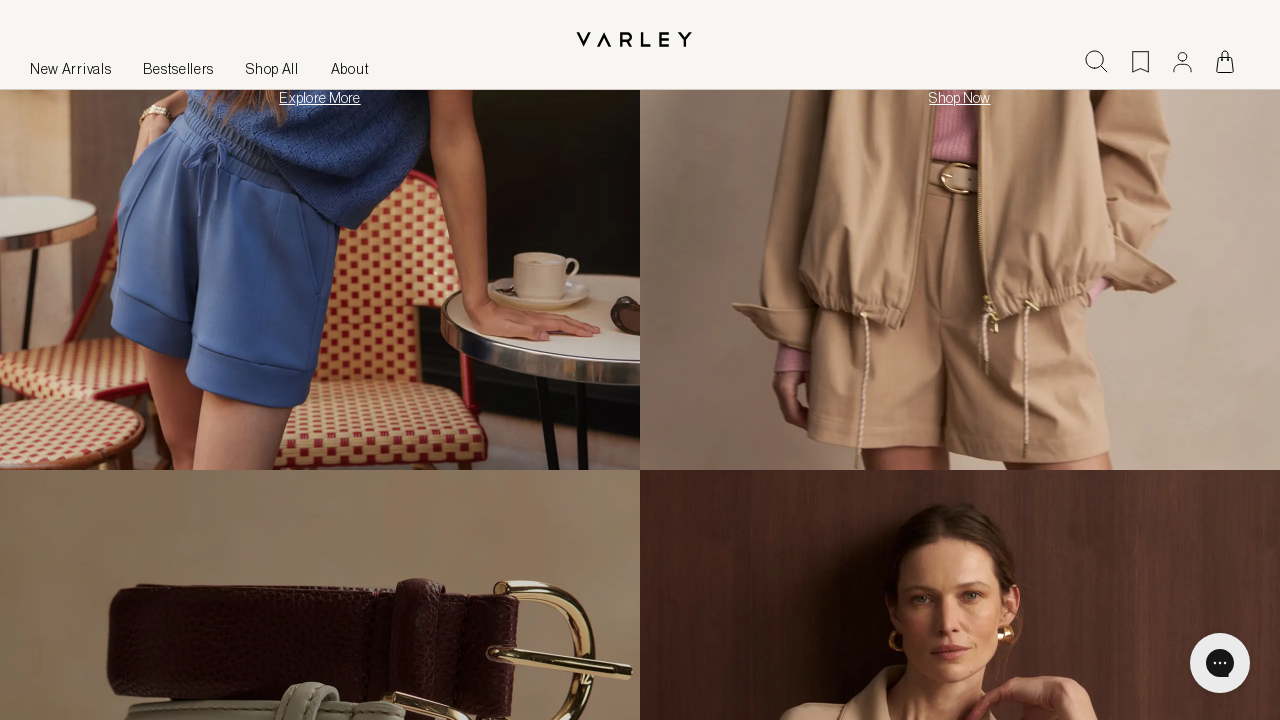

Waited 2 seconds for home page to load
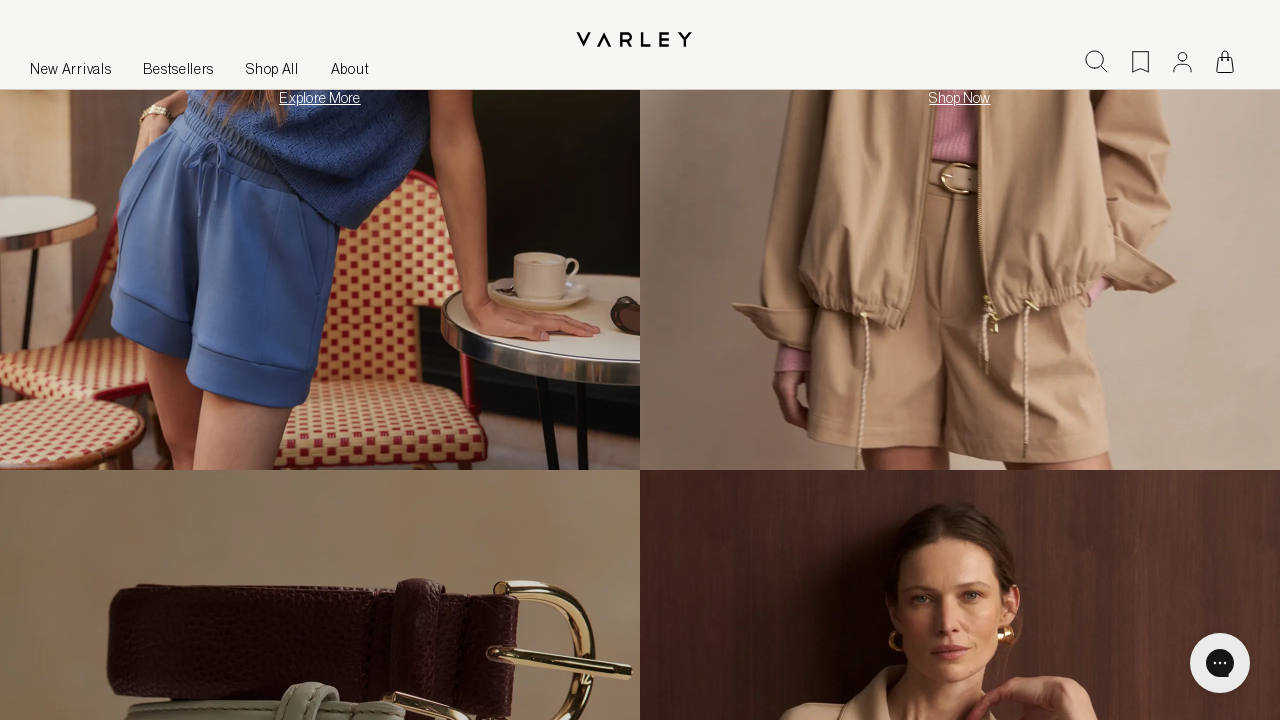

Scrolled fourth content block into view
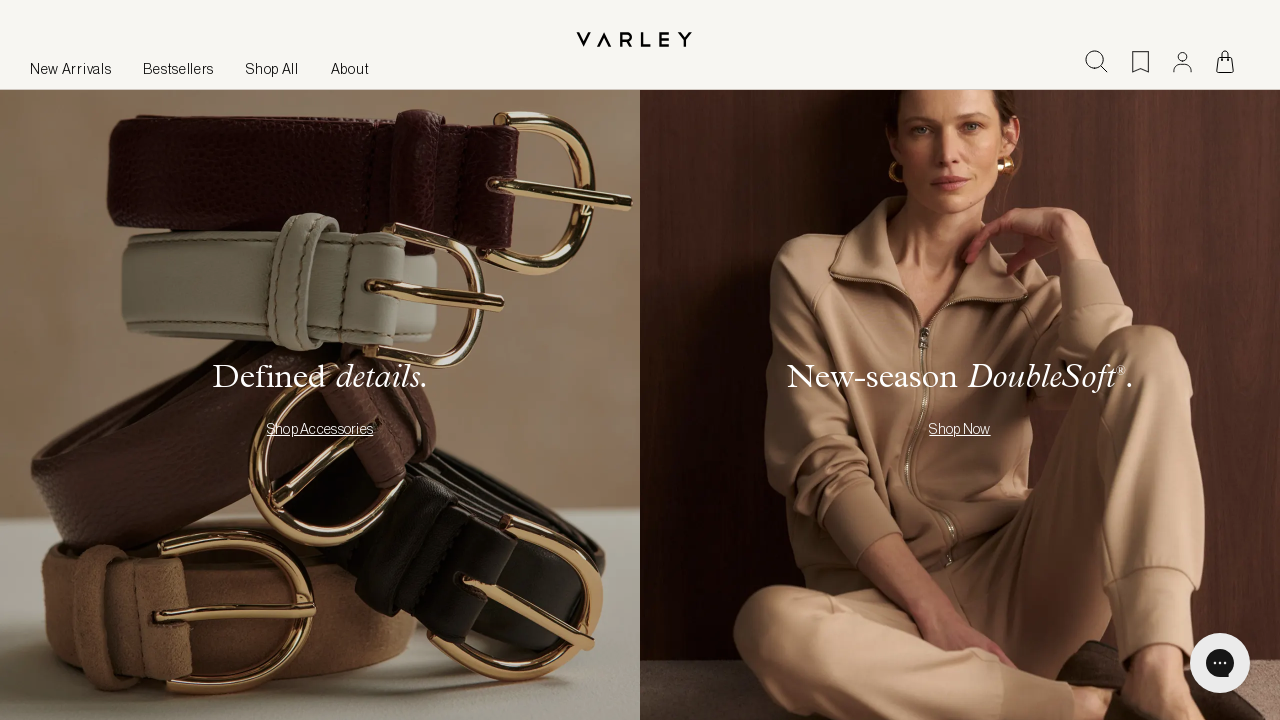

Waited 3 seconds for fourth block to settle
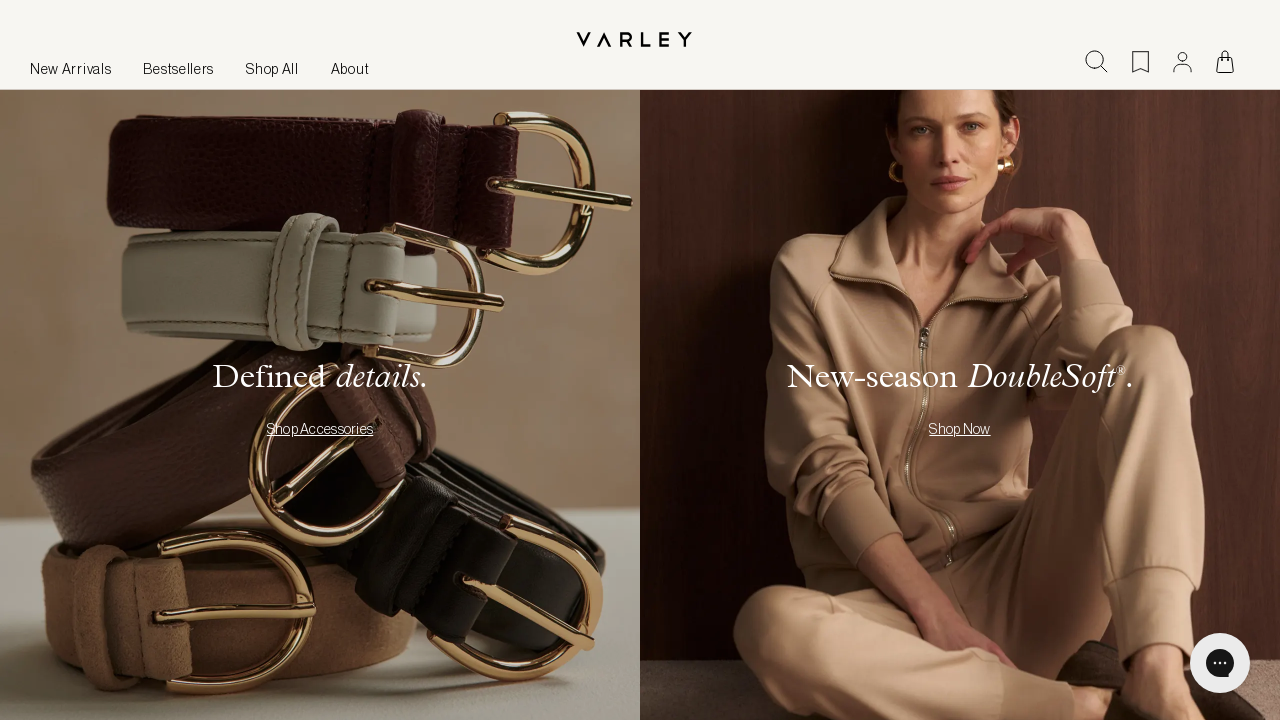

Fourth block title element became visible
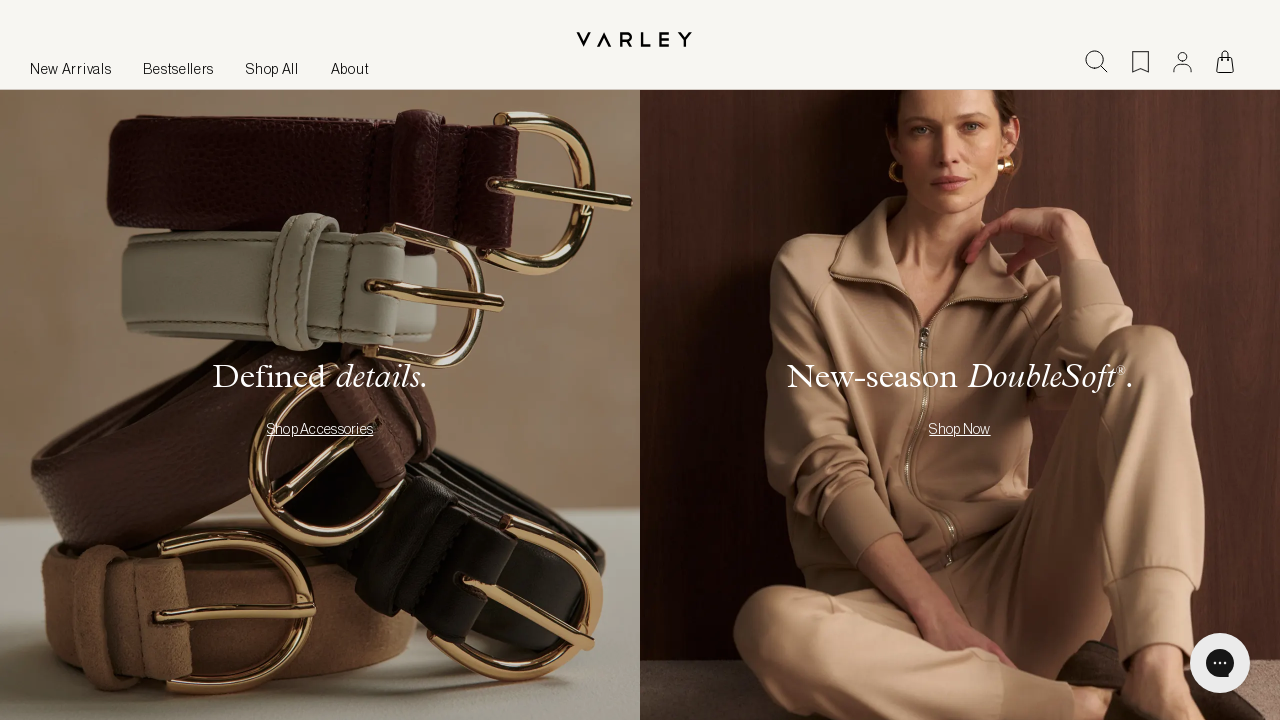

Clicked first link in fourth content block at (320, 429) on [data-insider-id="blocks.split-4"] .mt-4 a >> nth=0
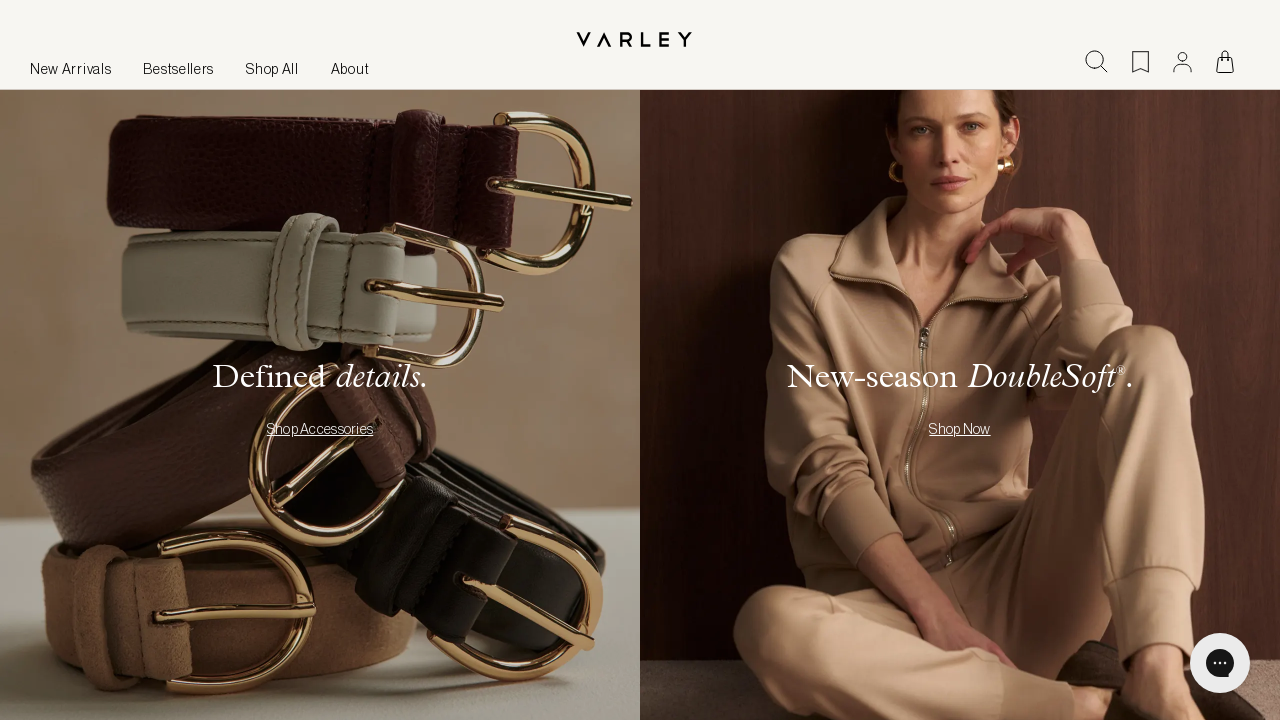

Page fully loaded after clicking fourth block link
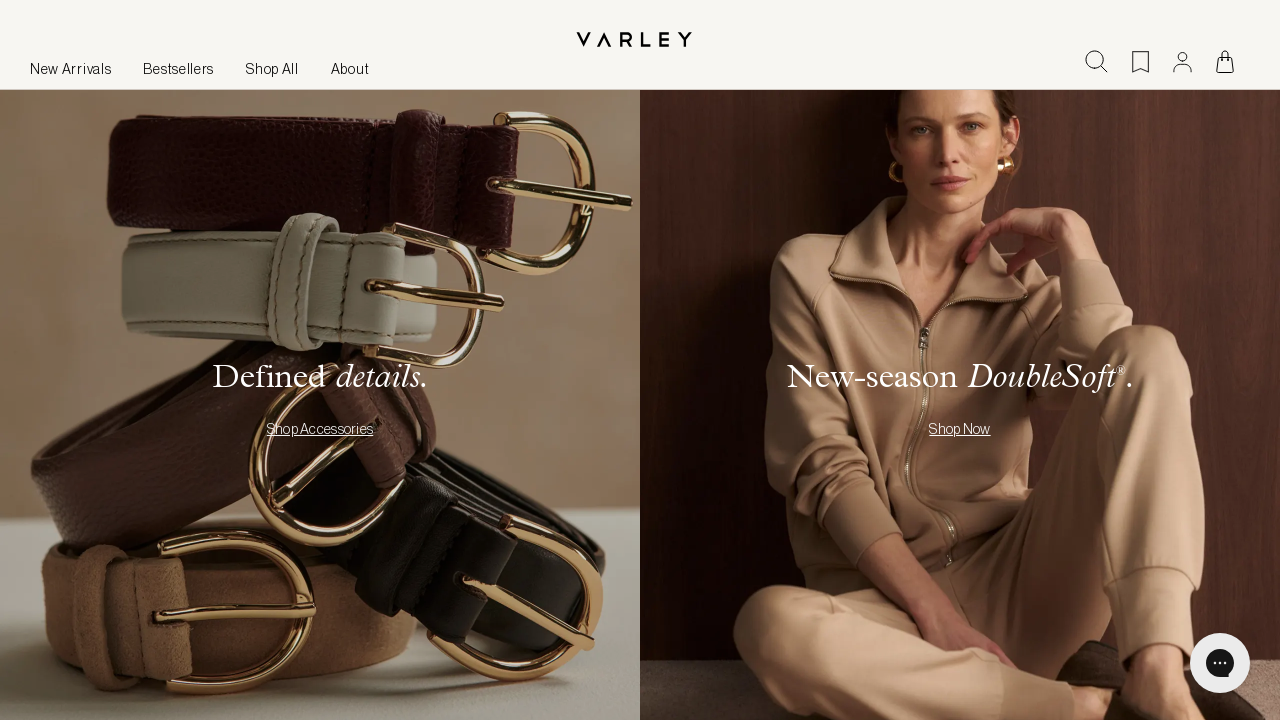

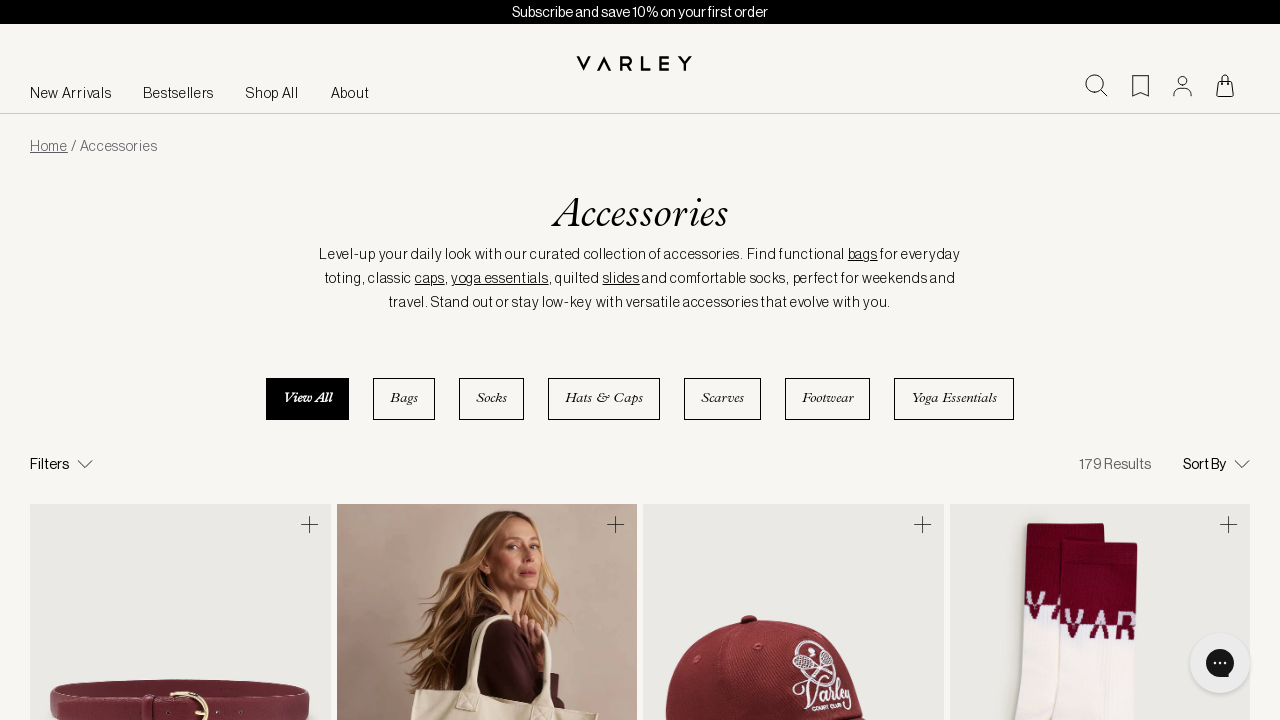